Tests an e-commerce site's shopping cart functionality by searching for products, adding them to cart, and applying a promo code at checkout

Starting URL: https://rahulshettyacademy.com/seleniumPractise/#/

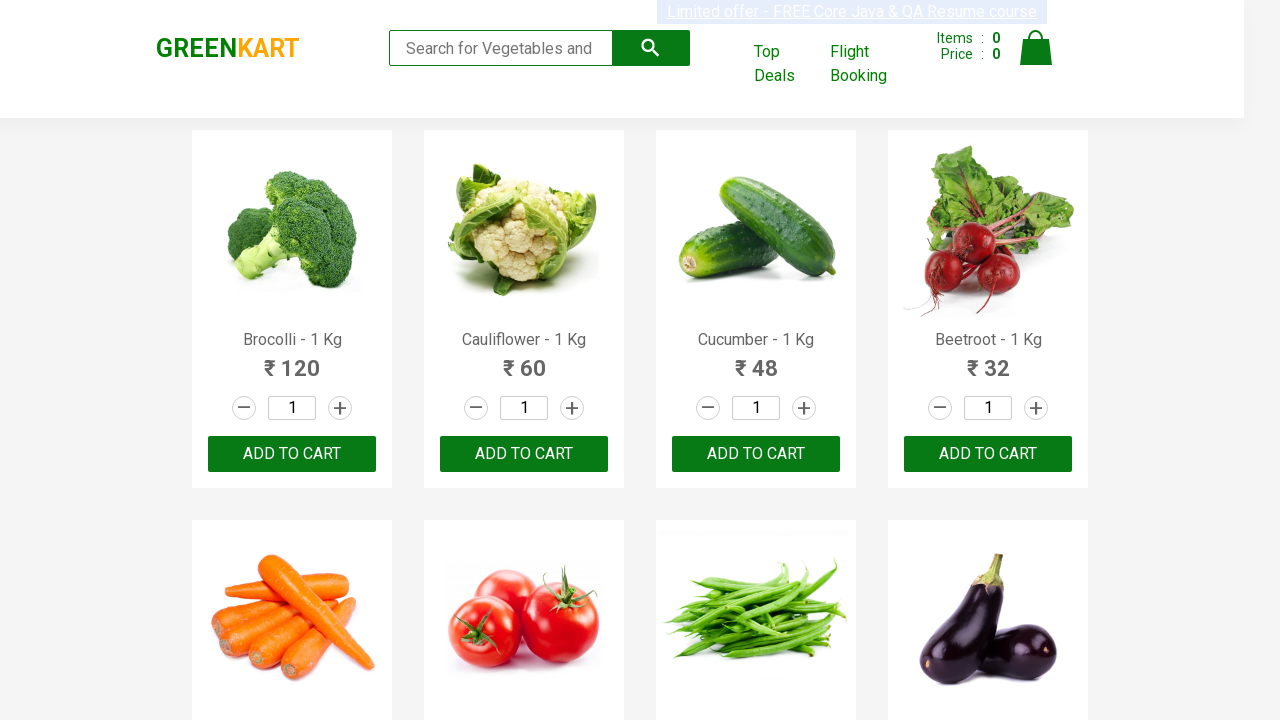

Filled search field with 'ber' to find products on .search-keyword
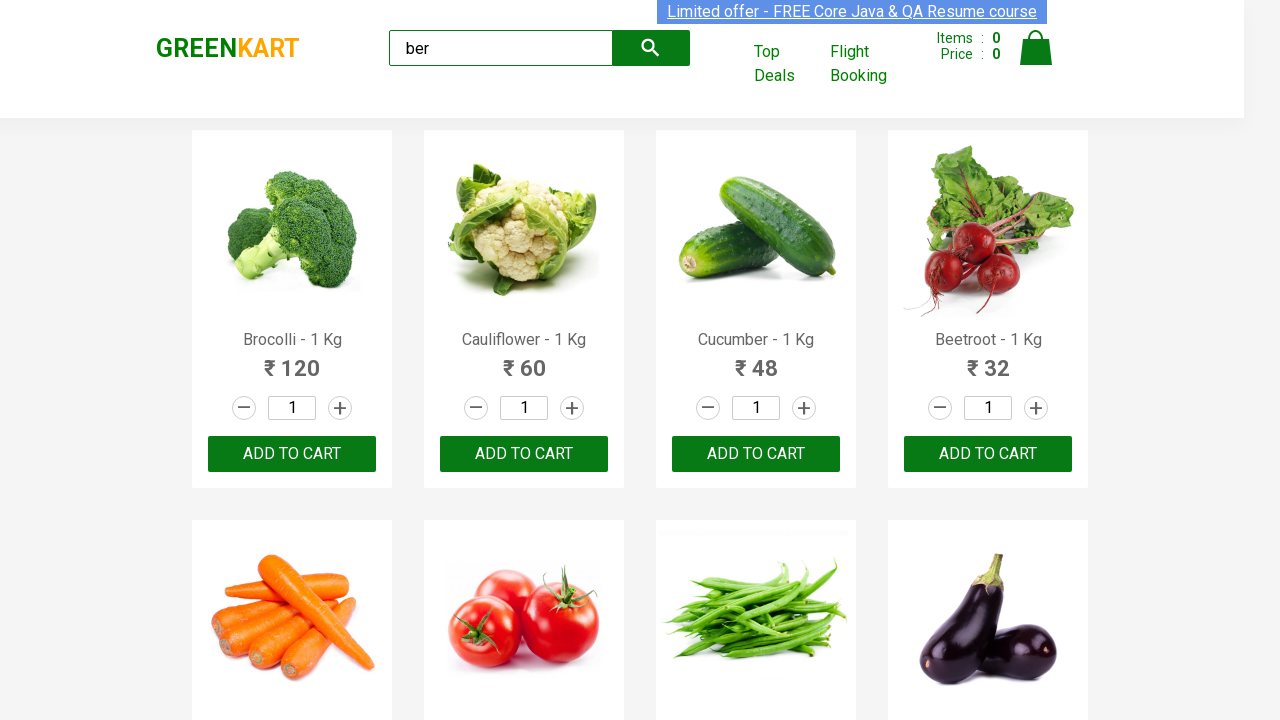

Waited 4 seconds for search results to load
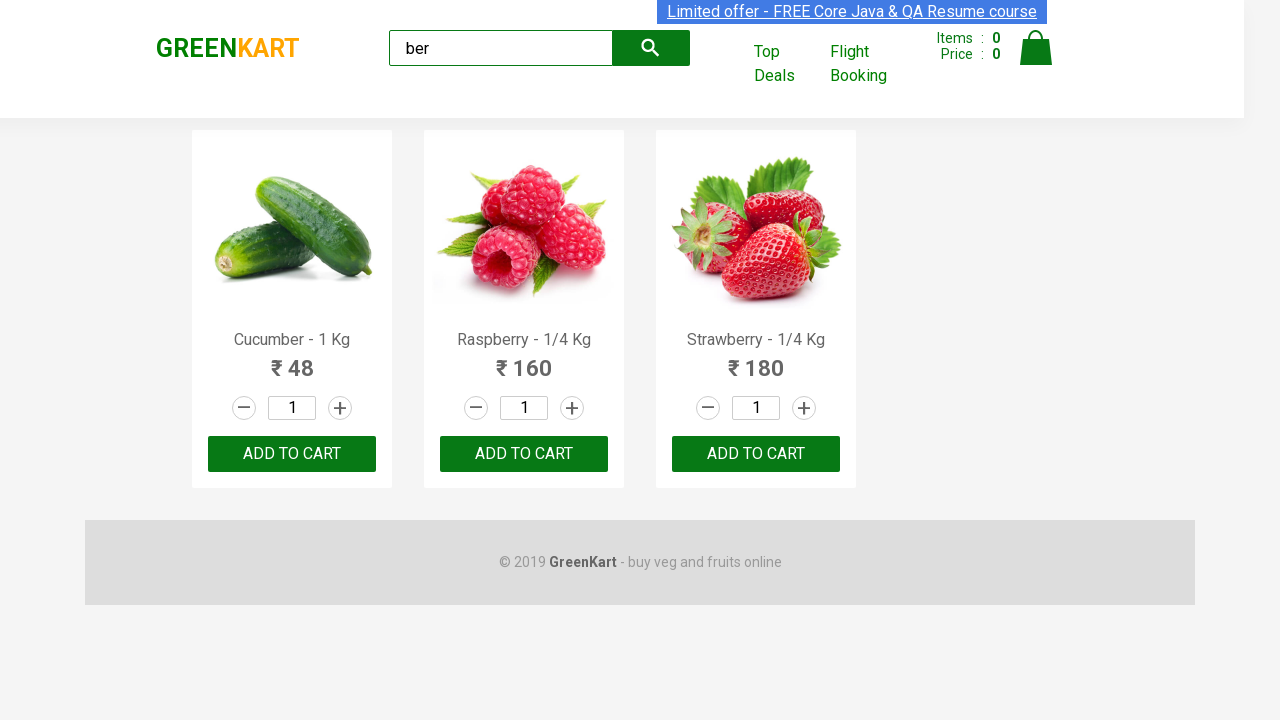

Located all product add-to-cart buttons
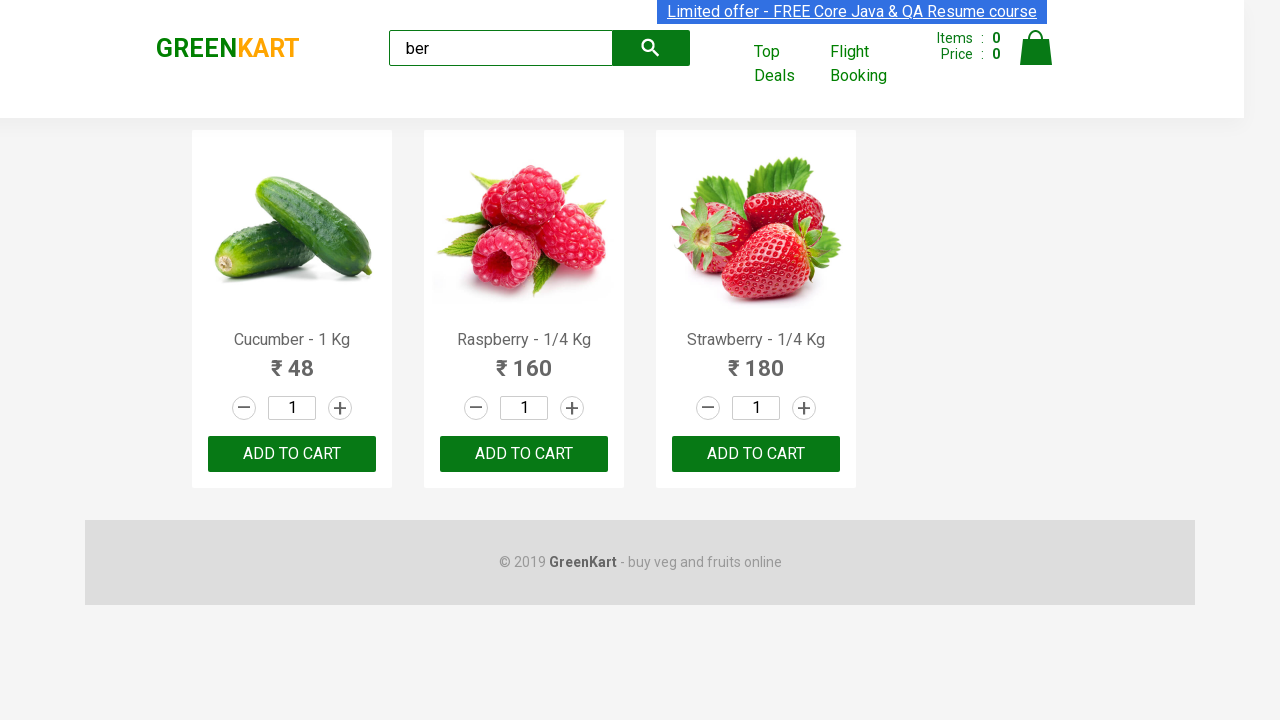

Added product to cart at (292, 454) on div[class='product-action'] button >> nth=0
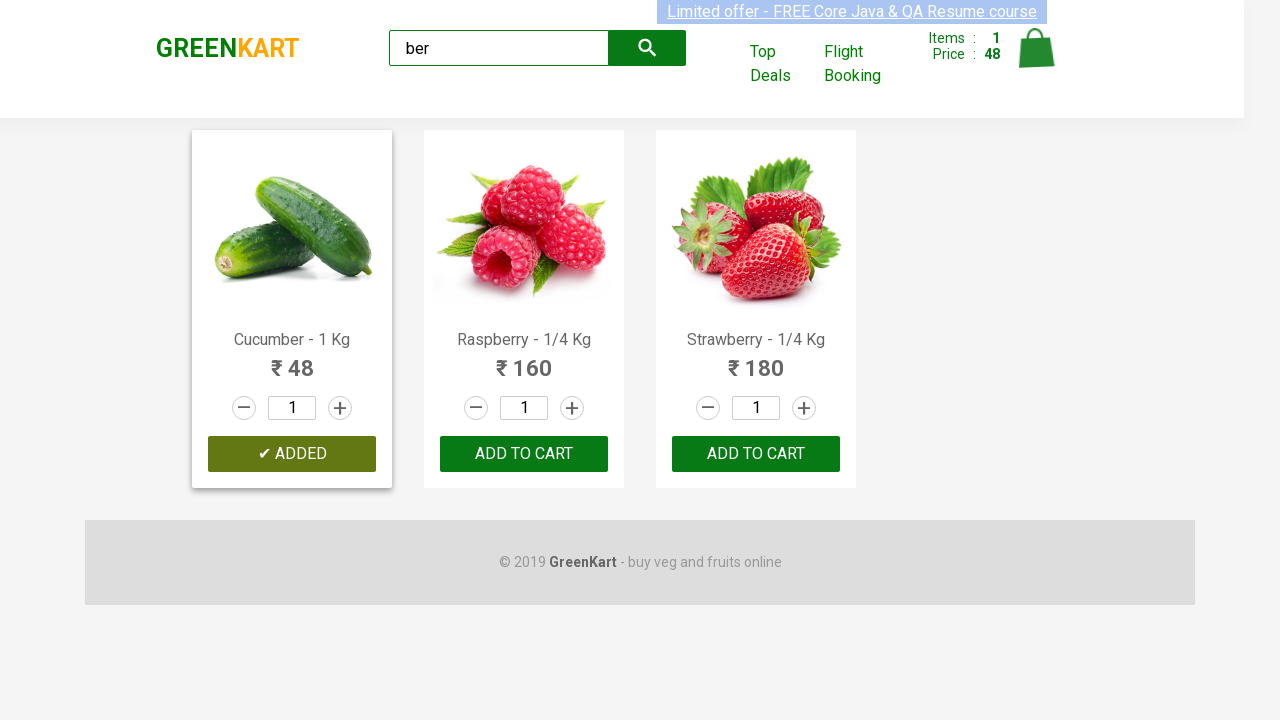

Added product to cart at (524, 454) on div[class='product-action'] button >> nth=1
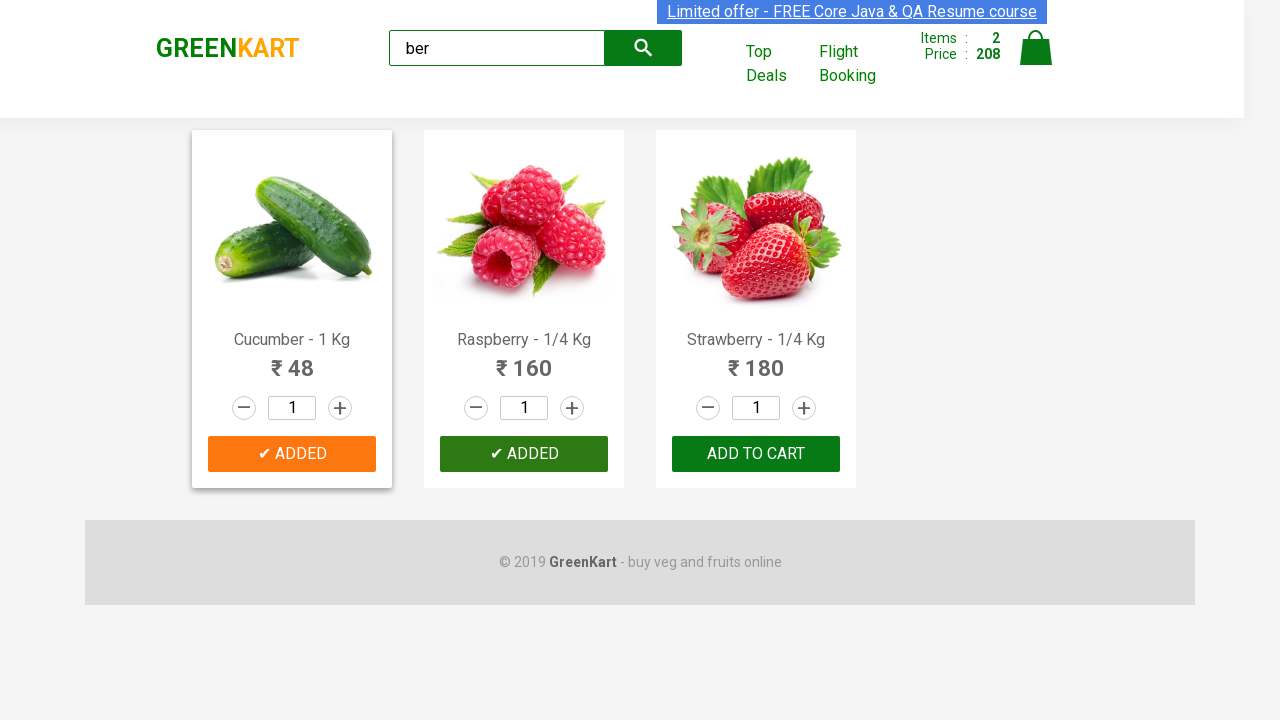

Added product to cart at (756, 454) on div[class='product-action'] button >> nth=2
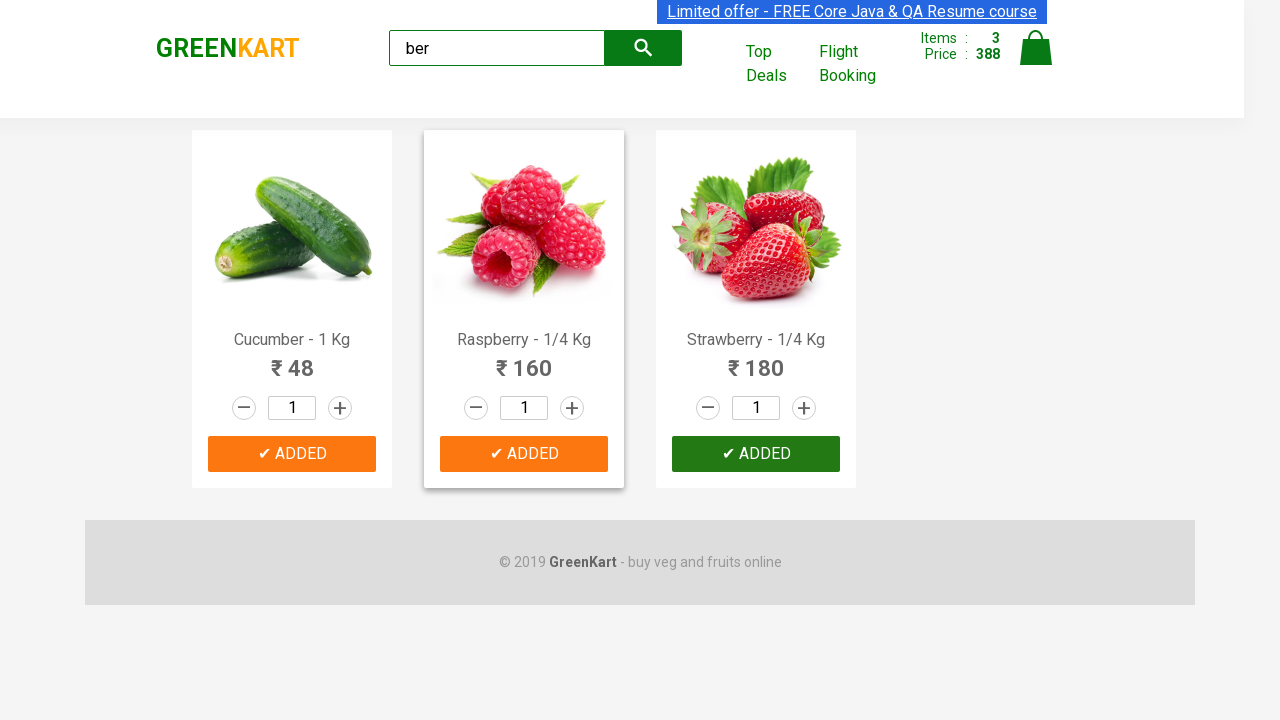

Opened shopping cart at (1036, 48) on img[alt='Cart']
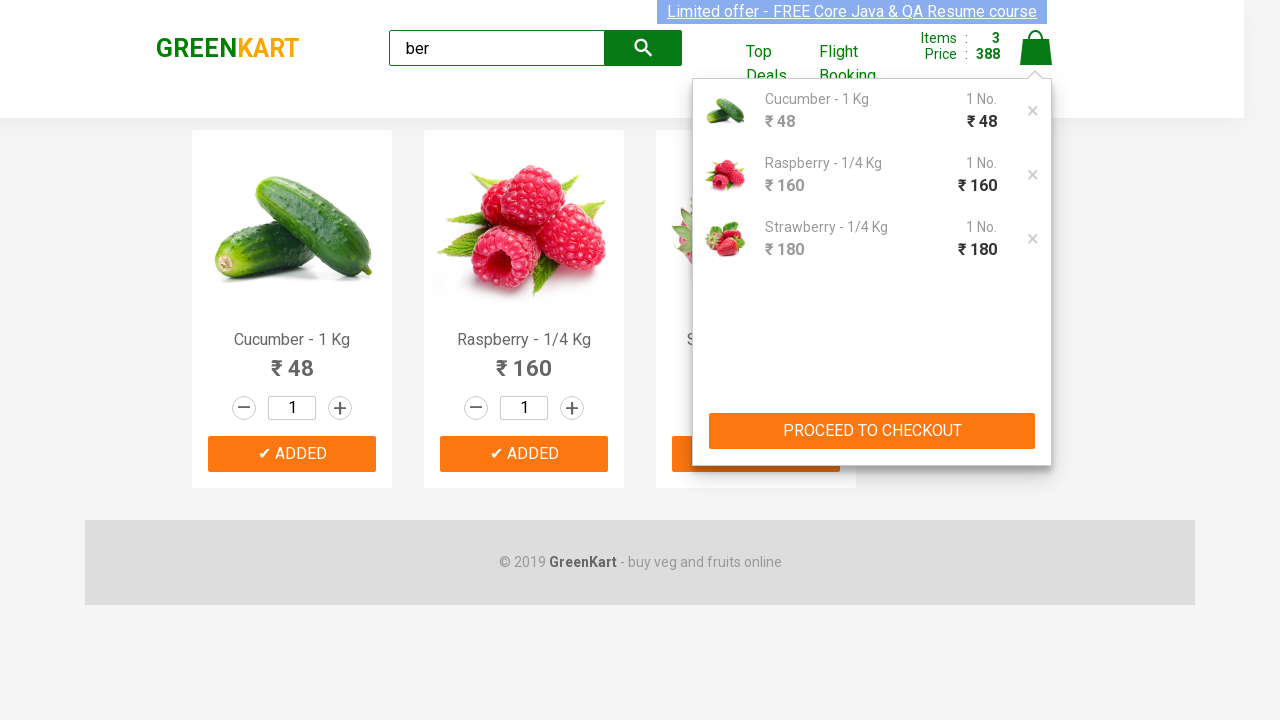

Proceeded to checkout at (872, 431) on xpath=//button[text()='PROCEED TO CHECKOUT']
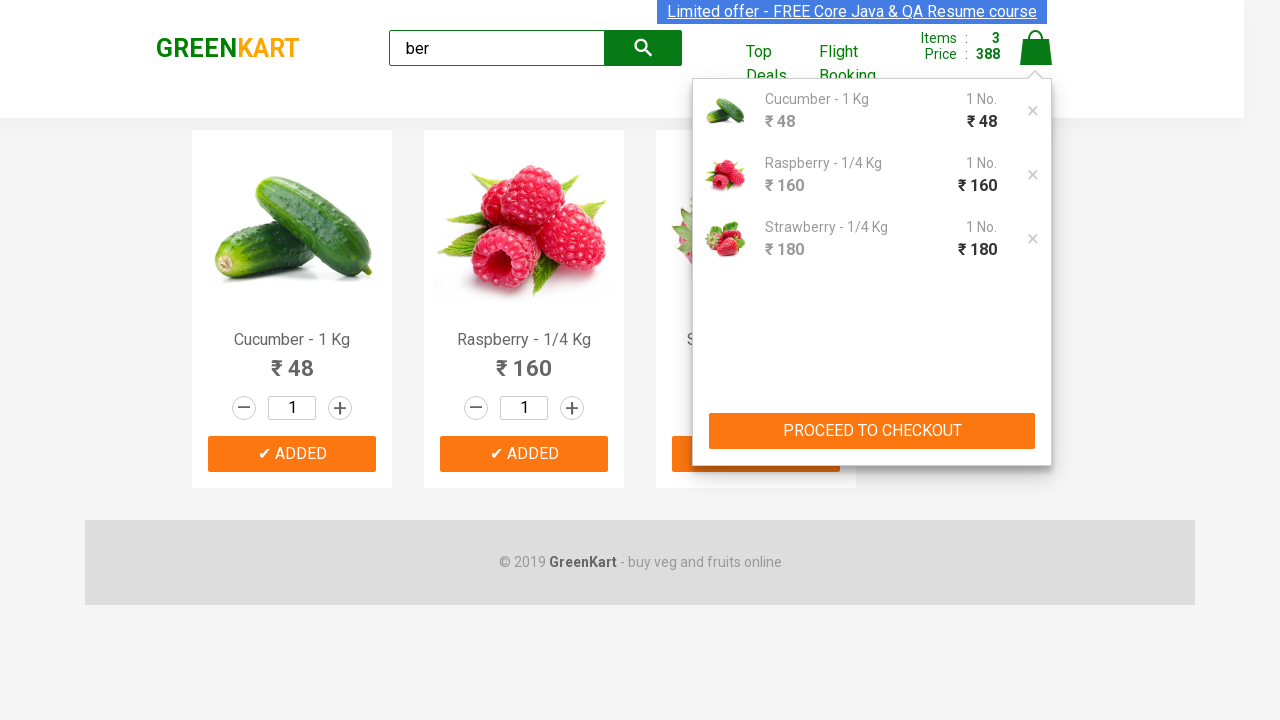

Filled promo code field with 'rahulshettyacademy' on .promoCode
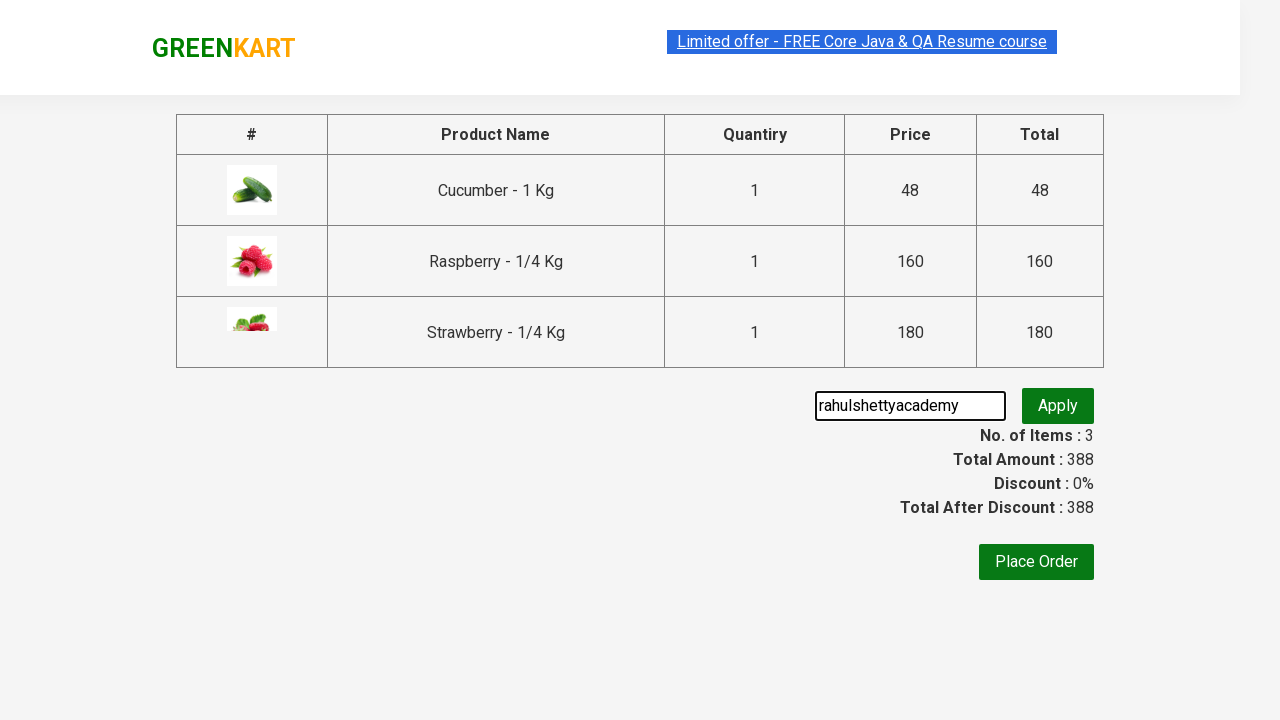

Clicked button to apply promo code at (1058, 406) on .promoBtn
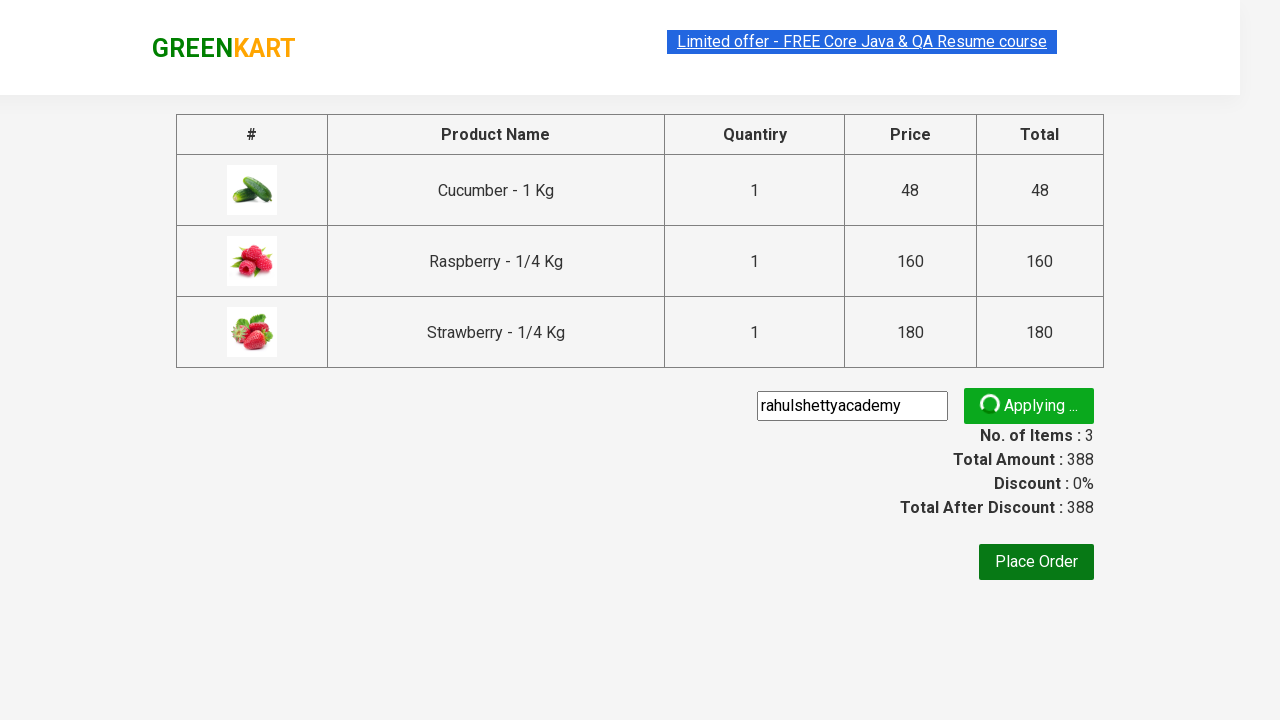

Promo code validation message appeared
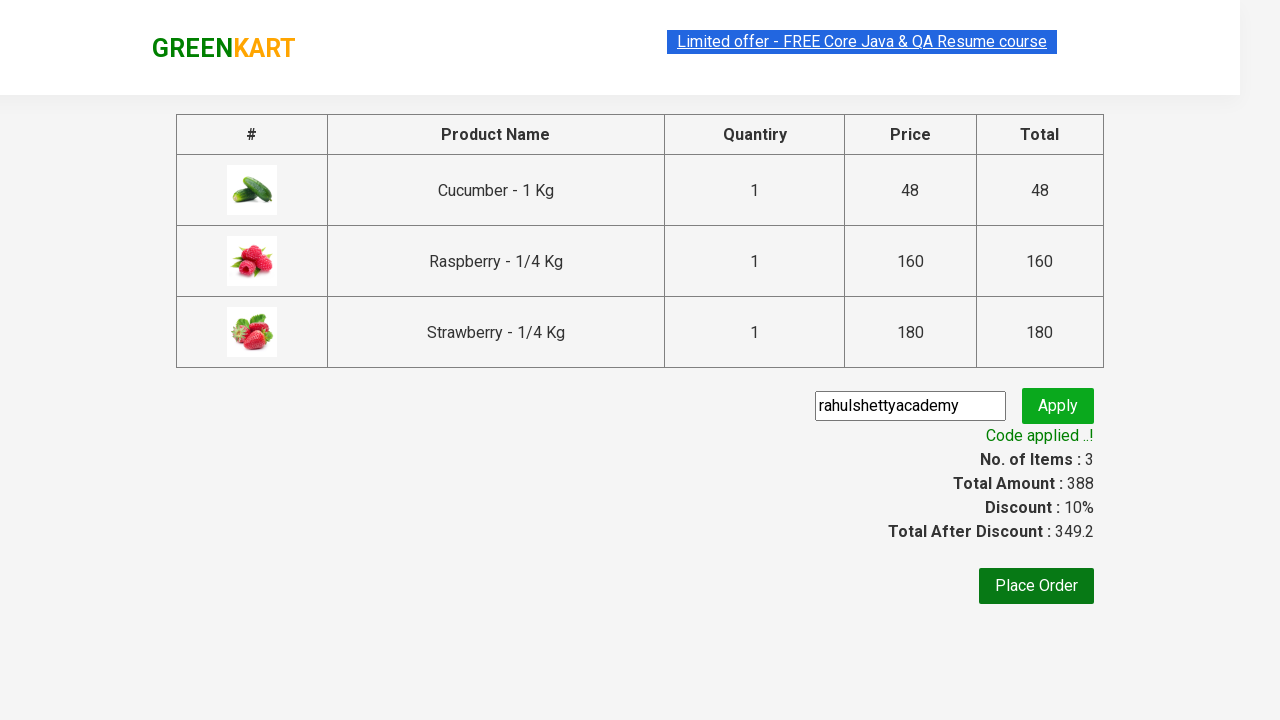

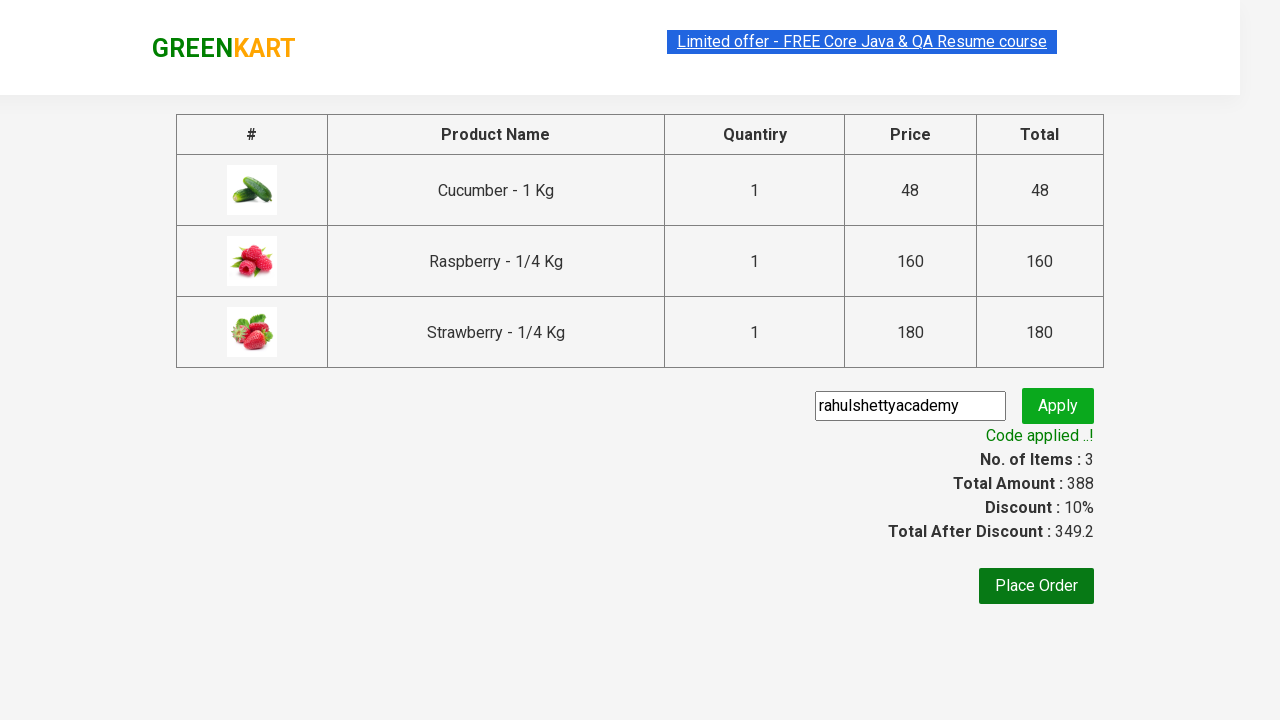